Comprehensive automation practice test that interacts with radio buttons, autocomplete fields, dropdowns, checkboxes, opens and interacts with new windows, reads table data, performs mouse hover actions, and switches to iframes.

Starting URL: https://rahulshettyacademy.com/AutomationPractice/

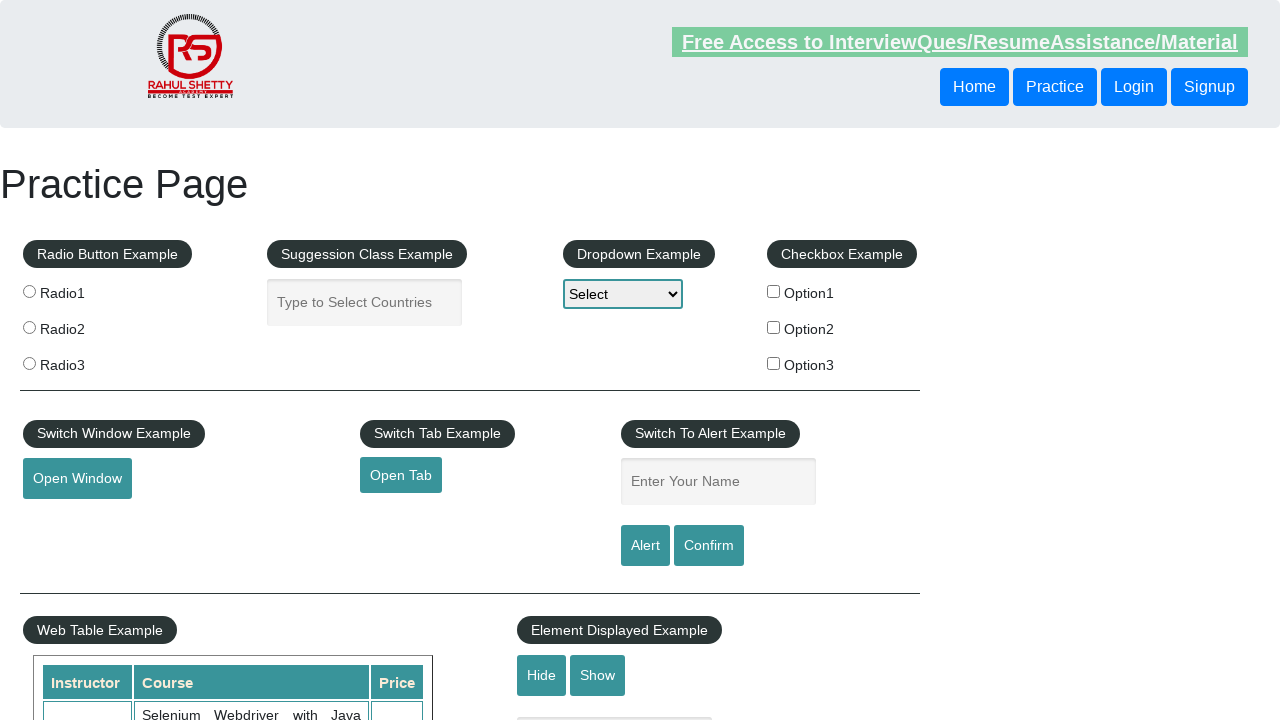

Clicked radio button with value 'radio2' at (29, 327) on input[value='radio2']
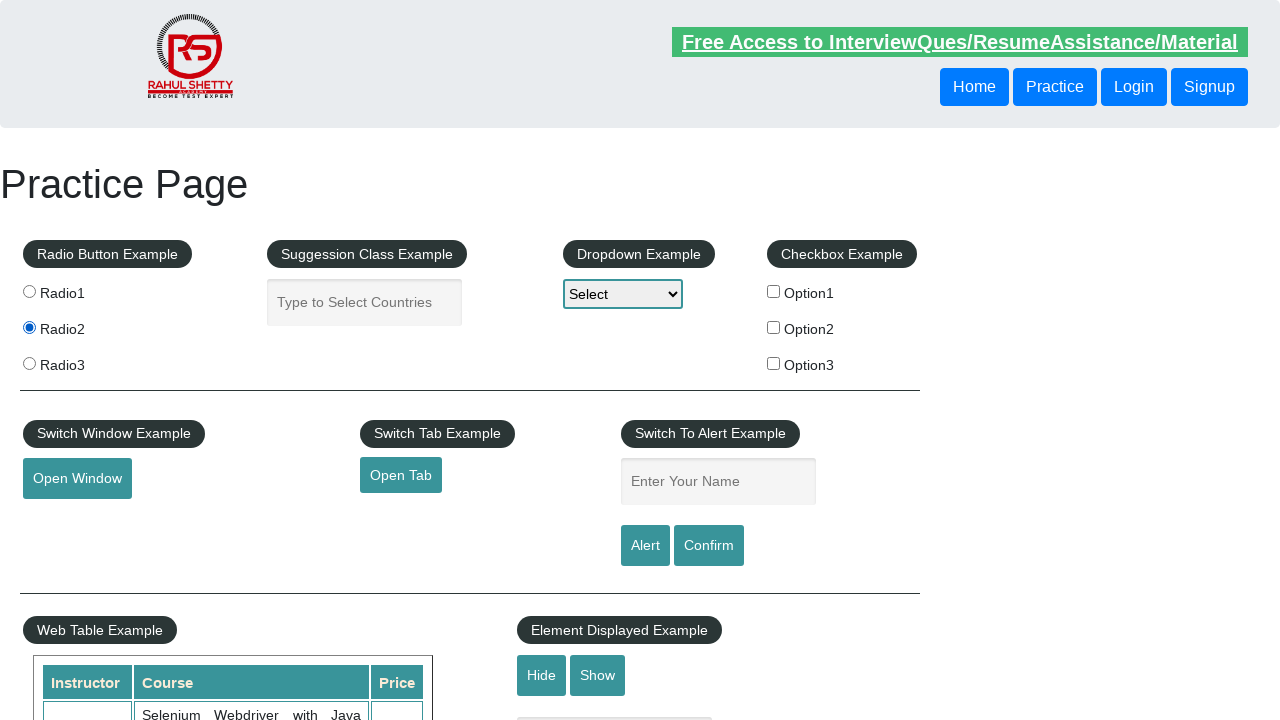

Filled autocomplete field with 'Ind' on #autocomplete
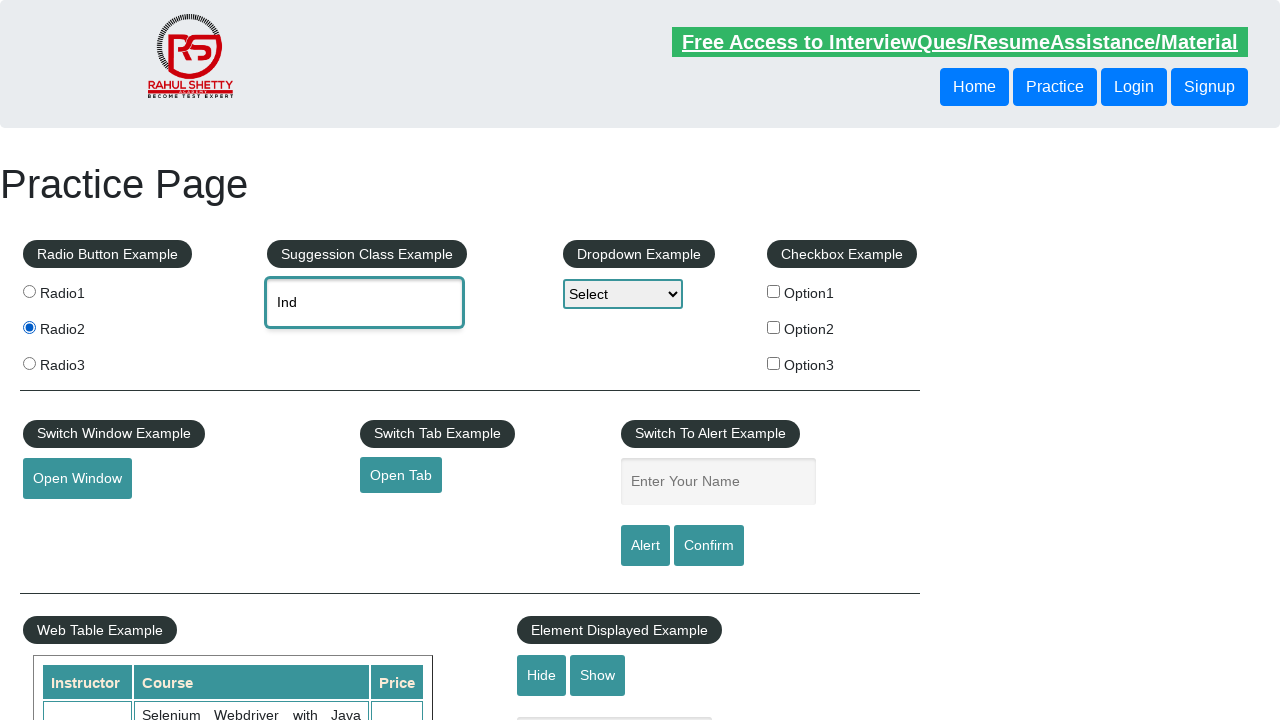

Autocomplete suggestions loaded
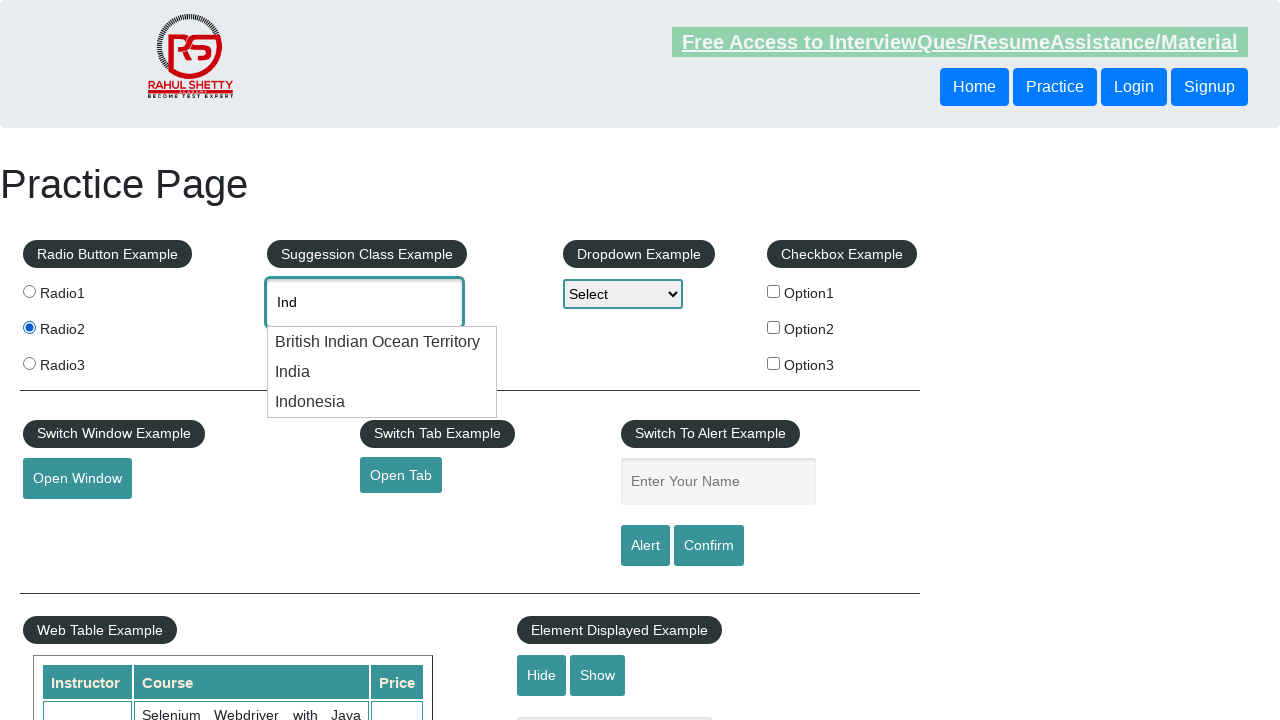

Selected 'British Indian Ocean Territory' from autocomplete suggestions at (382, 342) on ul#ui-id-1 li div:has-text('British Indian Ocean Territory')
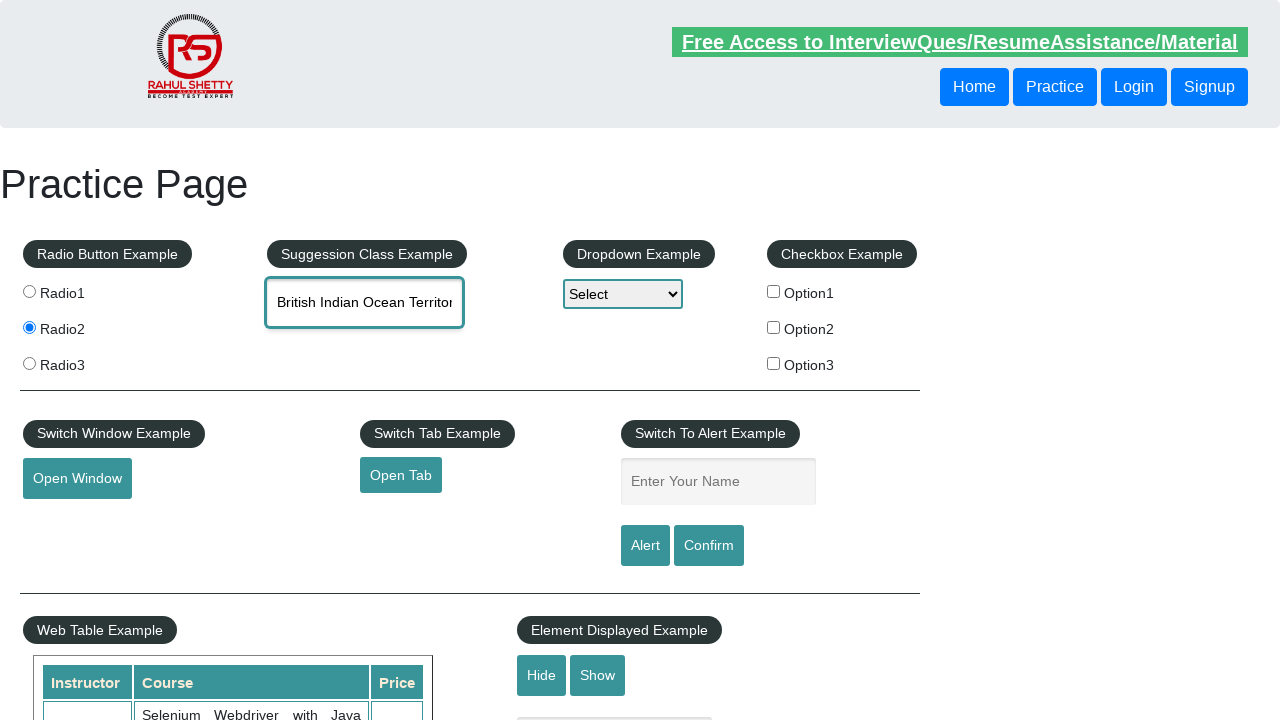

Selected dropdown option by label 'Option1' on #dropdown-class-example
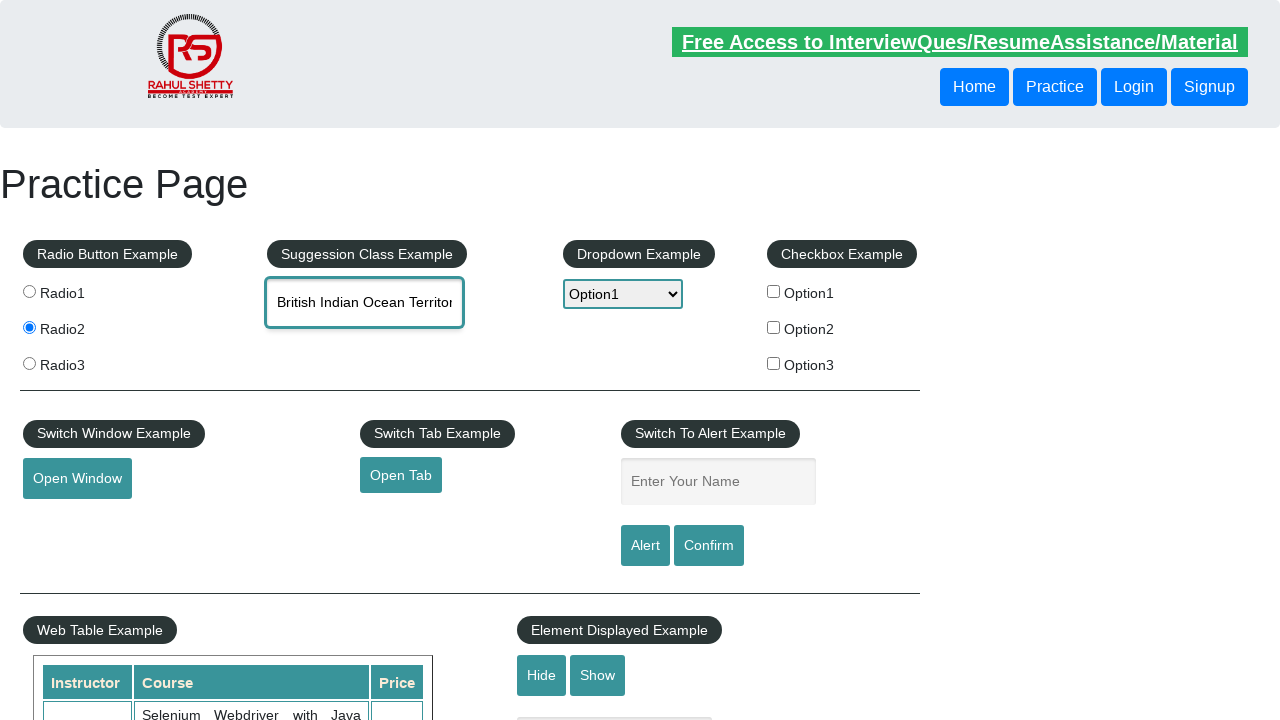

Selected dropdown option by label 'Option3' on #dropdown-class-example
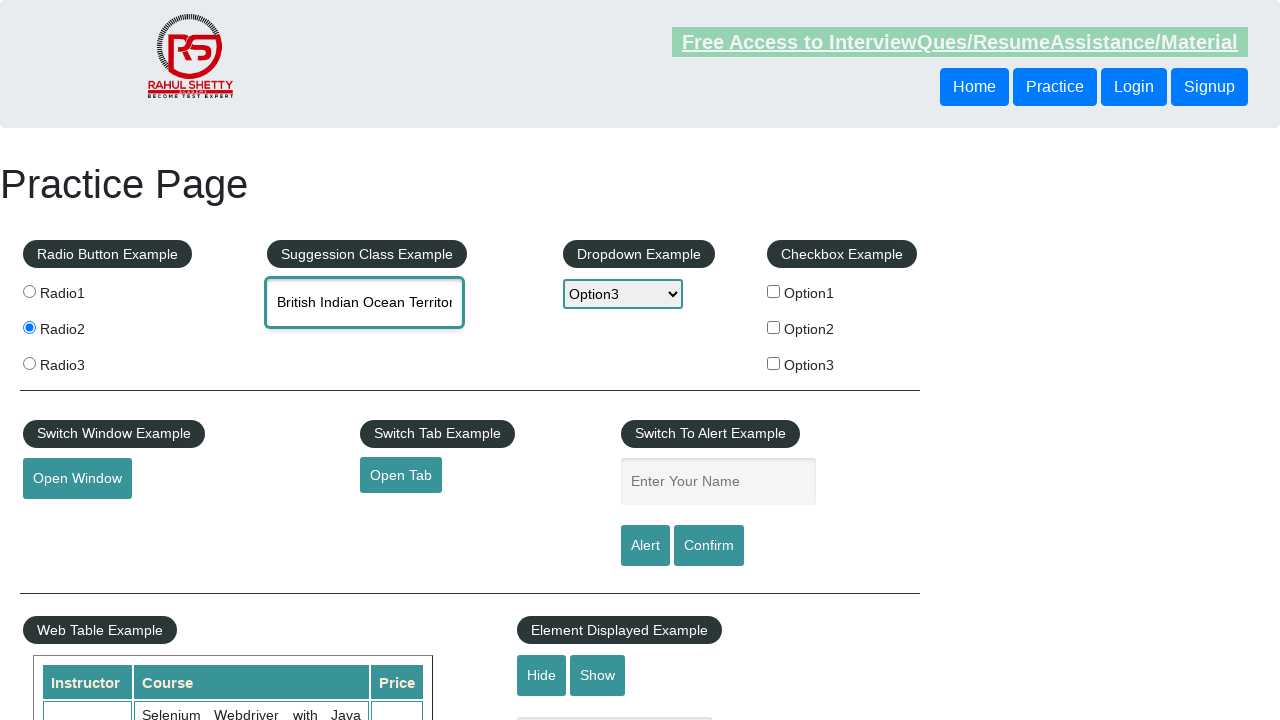

Selected dropdown option by index 1 on #dropdown-class-example
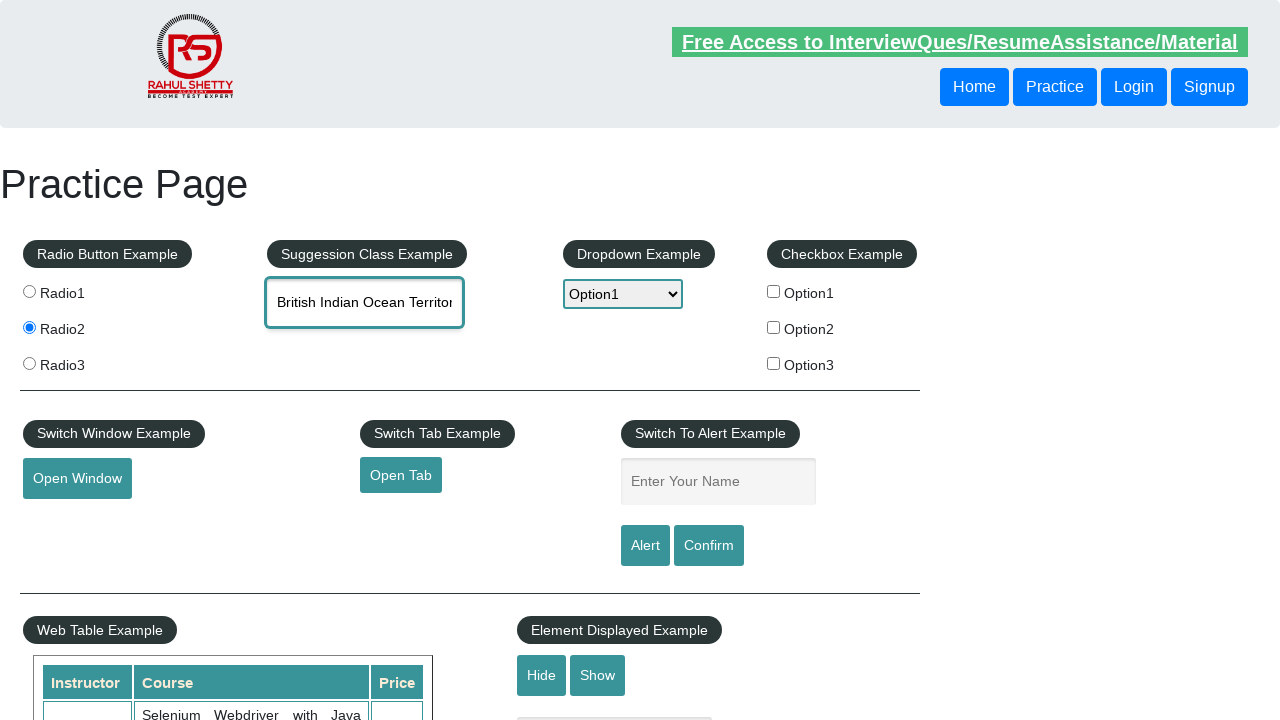

Selected dropdown option by value 'option2' on #dropdown-class-example
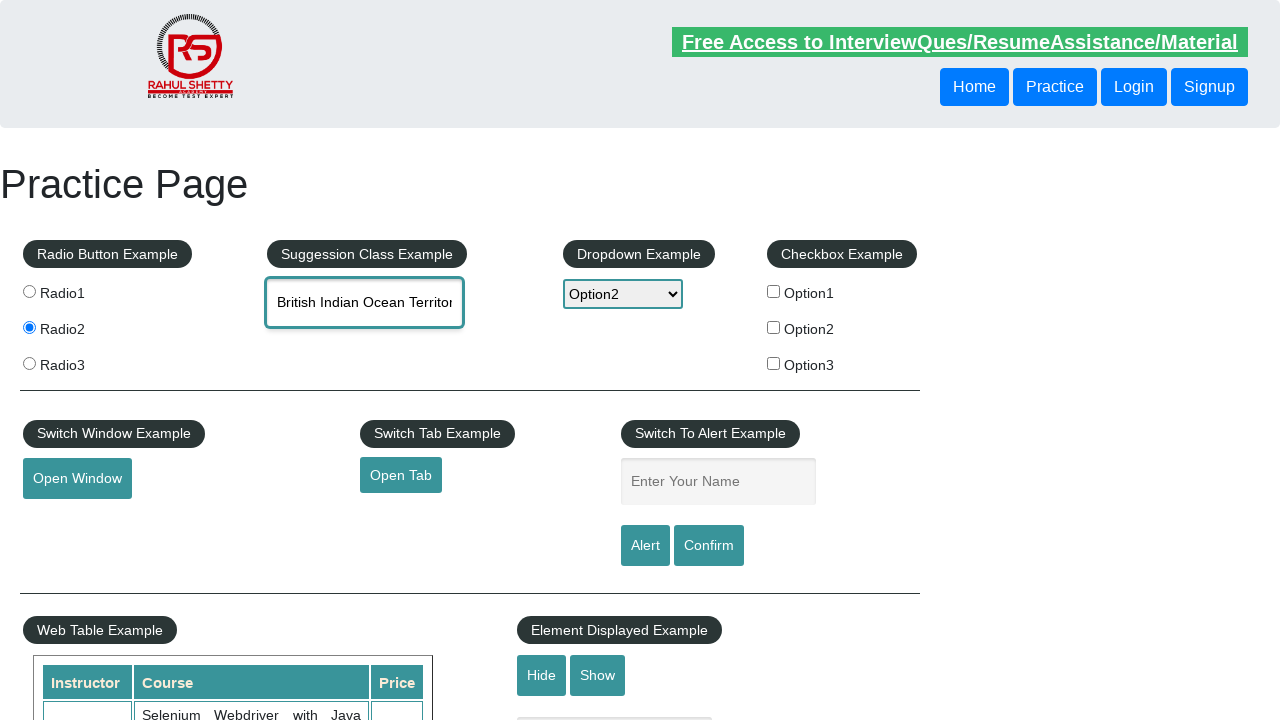

Clicked checkbox for 'Option1' at (774, 291) on xpath=//div[@id='checkbox-example']//label[contains(normalize-space(.), 'Option1
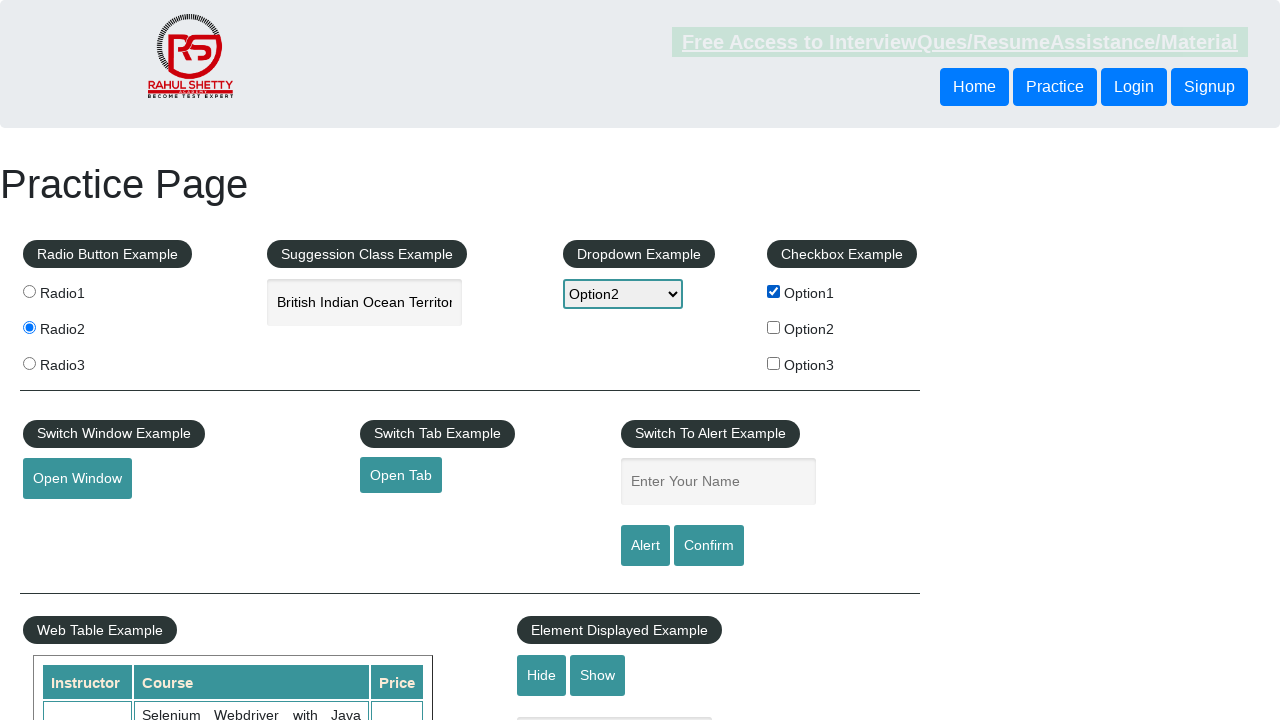

Stored reference to main page
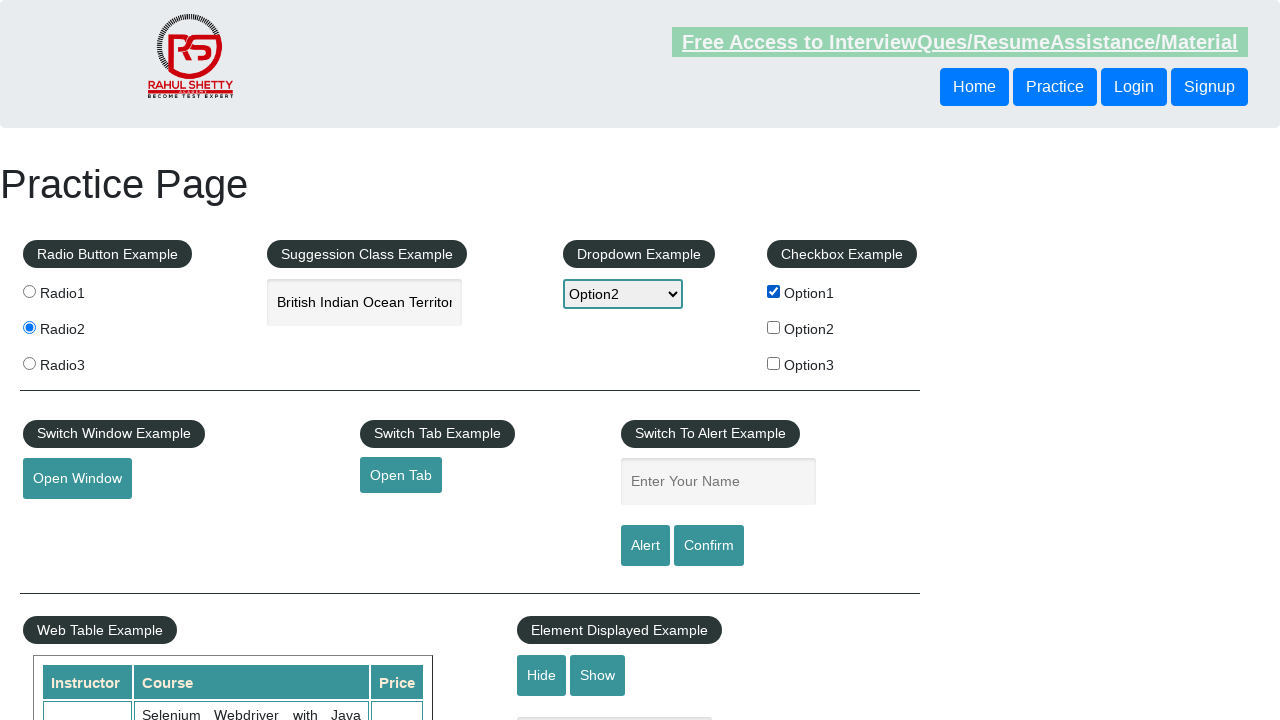

Clicked open window button (first click) at (77, 479) on #openwindow
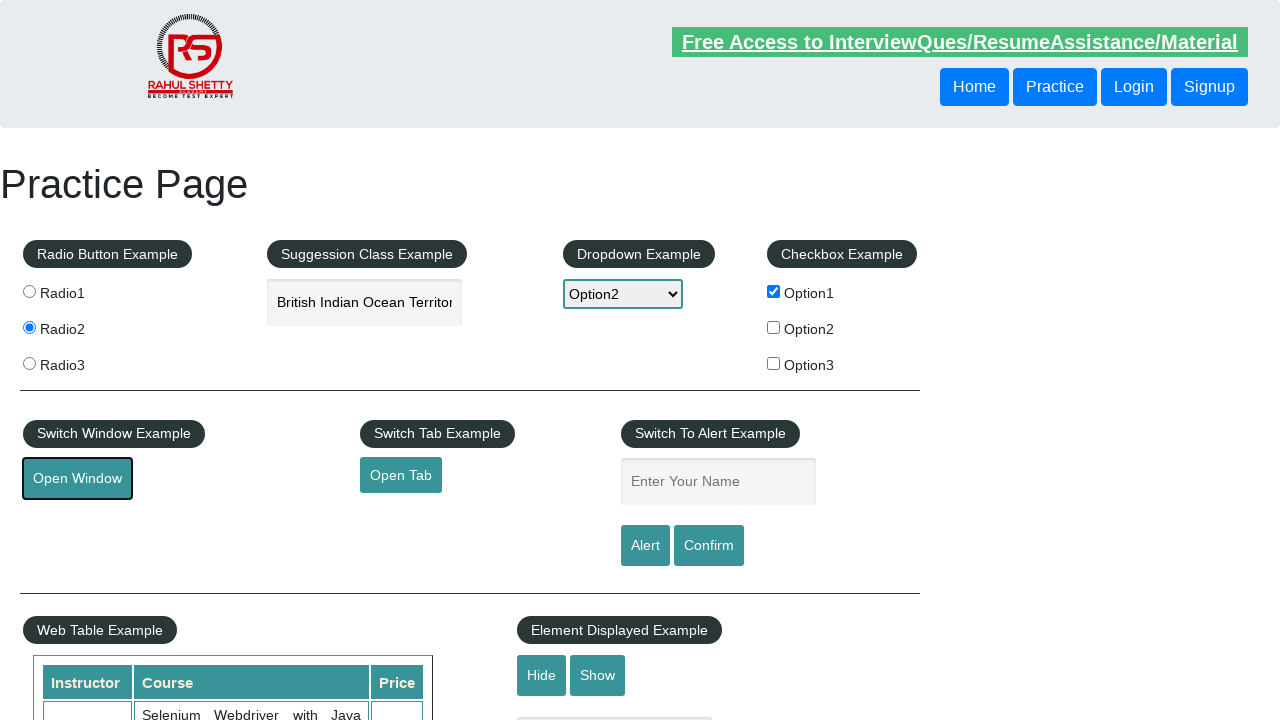

New page opened via window click at (77, 479) on #openwindow
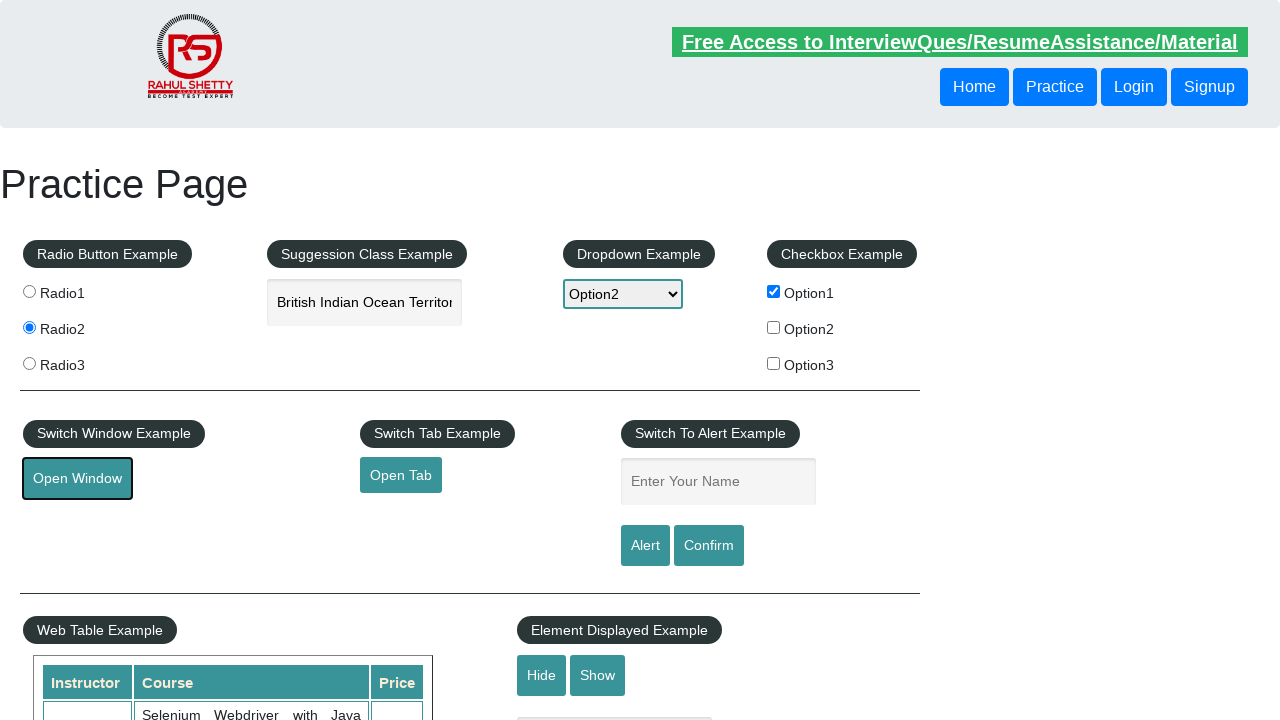

New page loaded completely
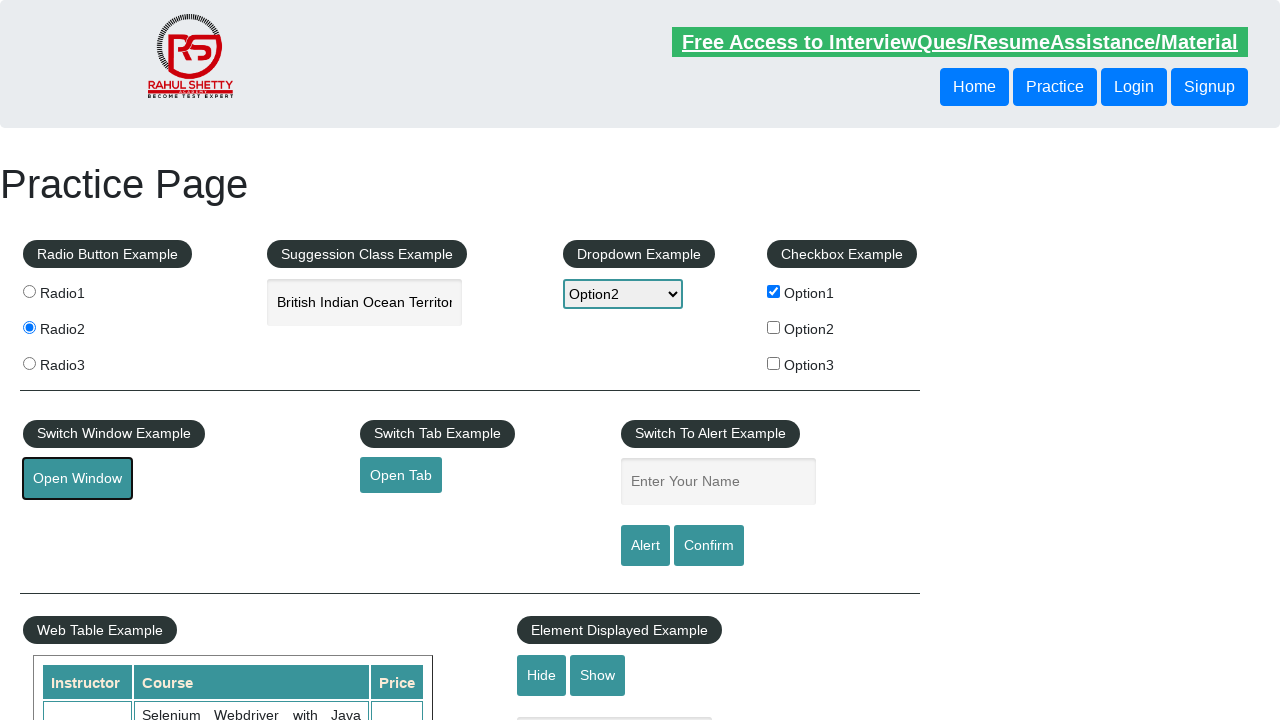

Located 'Access all our Courses' link in new page
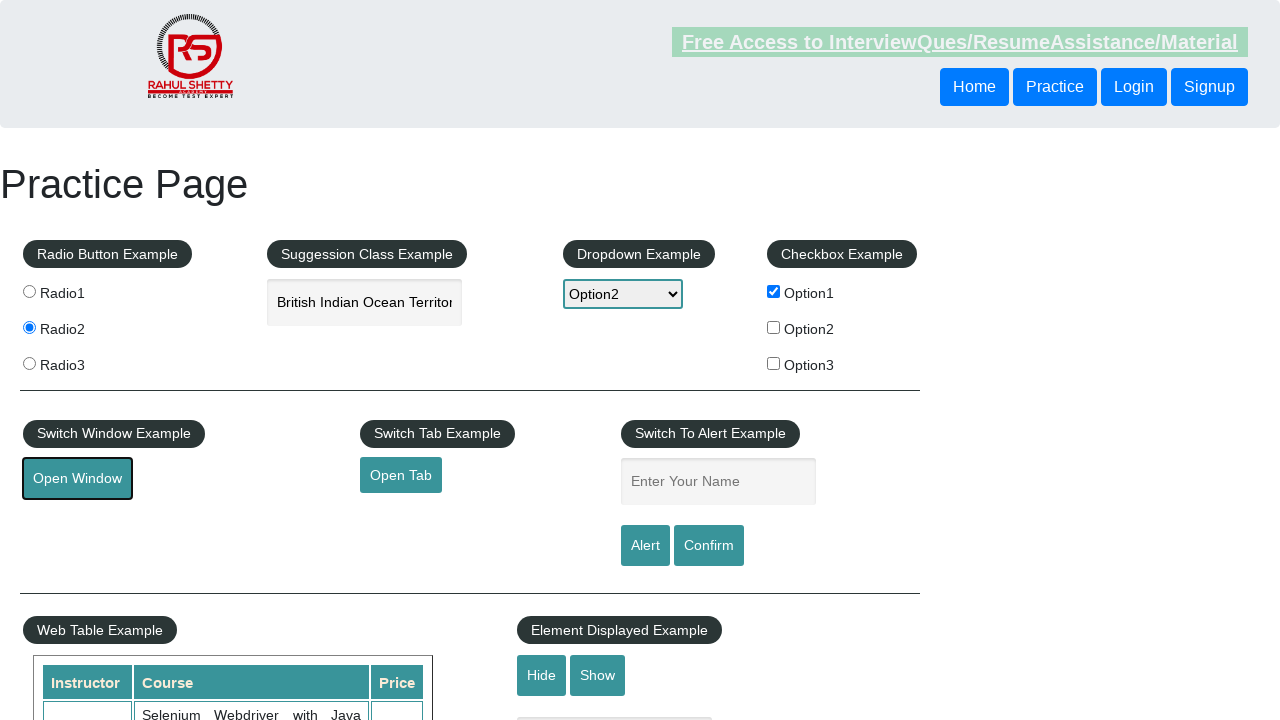

Clicked 'Access all our Courses' link in new page at (1052, 26) on xpath=//a[text()='Access all our Courses']
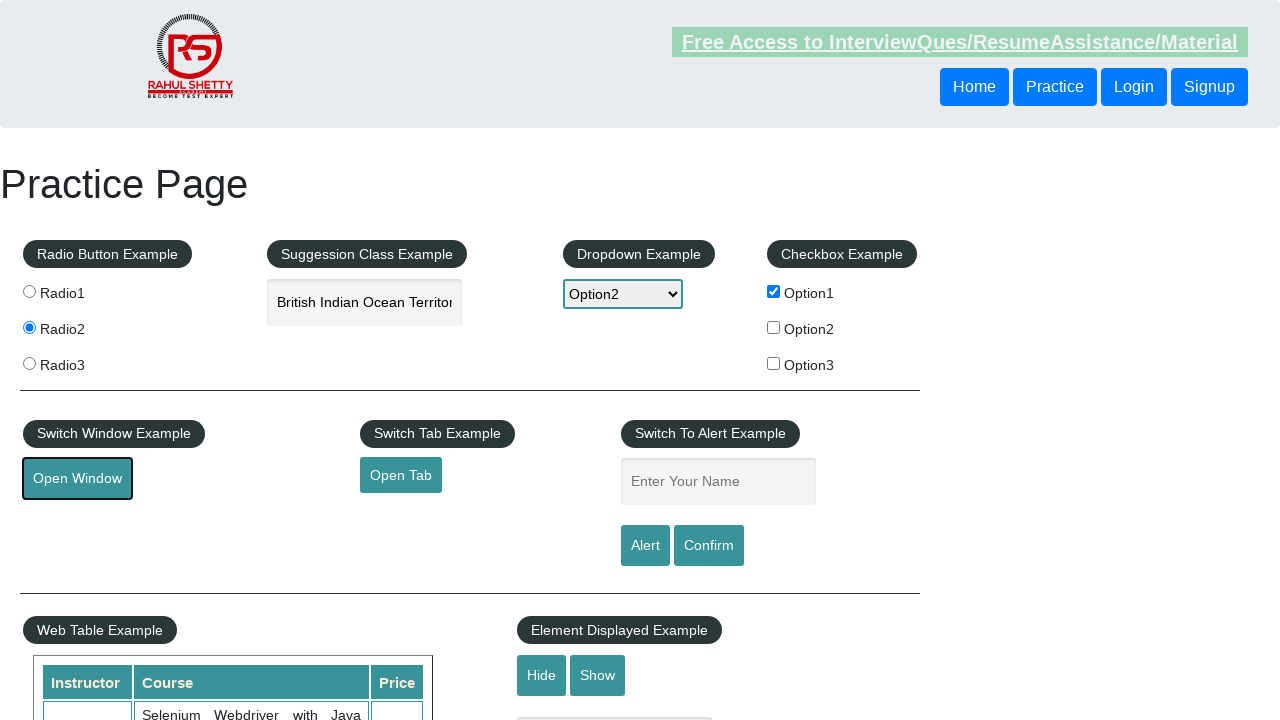

Closed new page
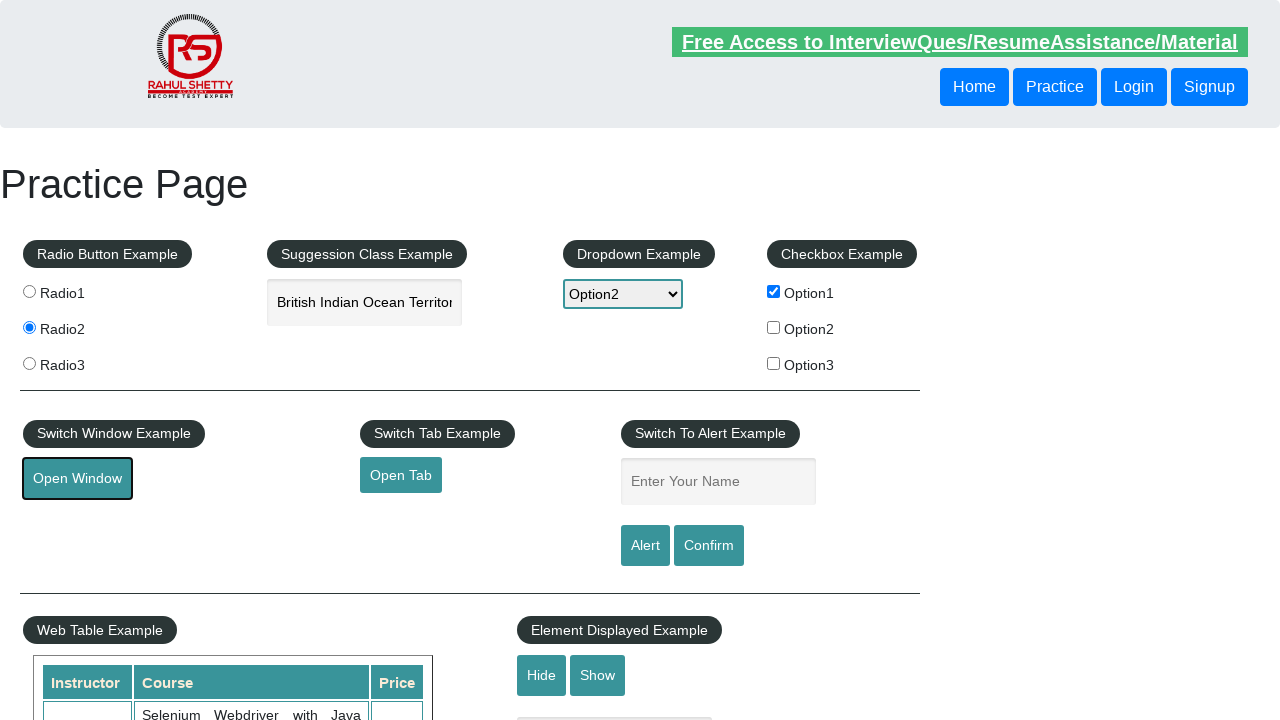

Name field is visible on main page
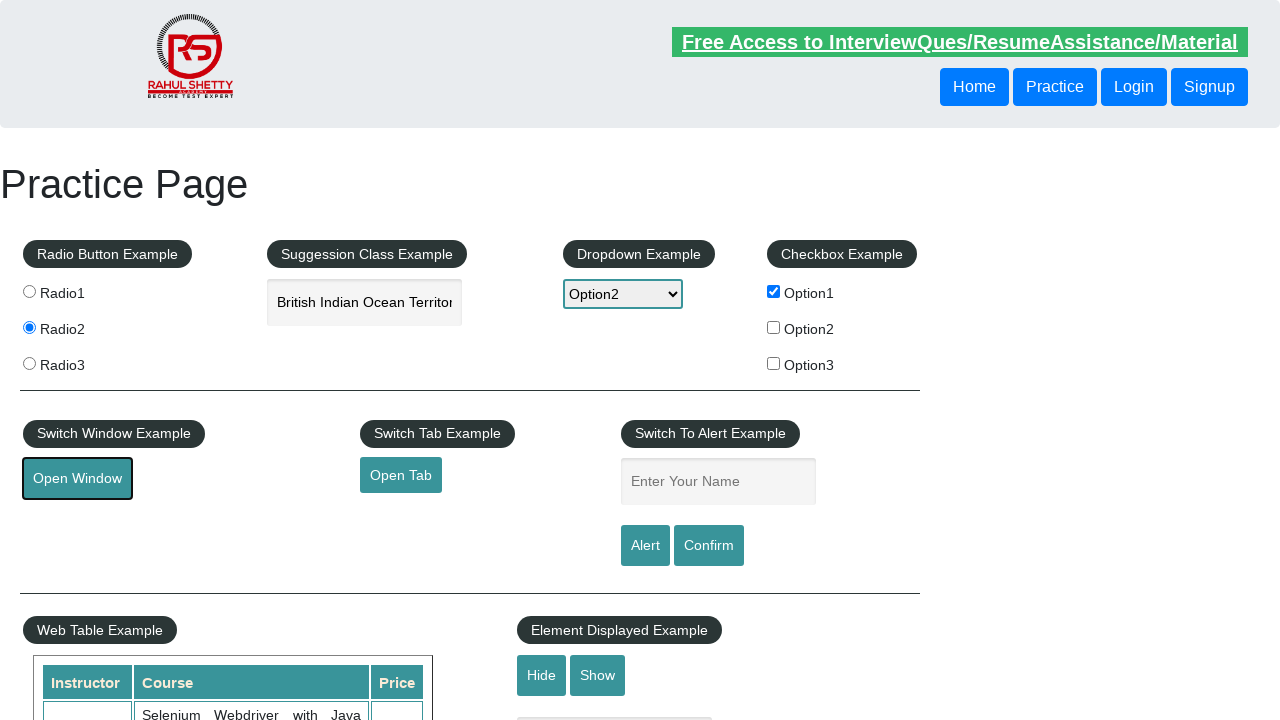

Filled name field with 'lokesh' on #name
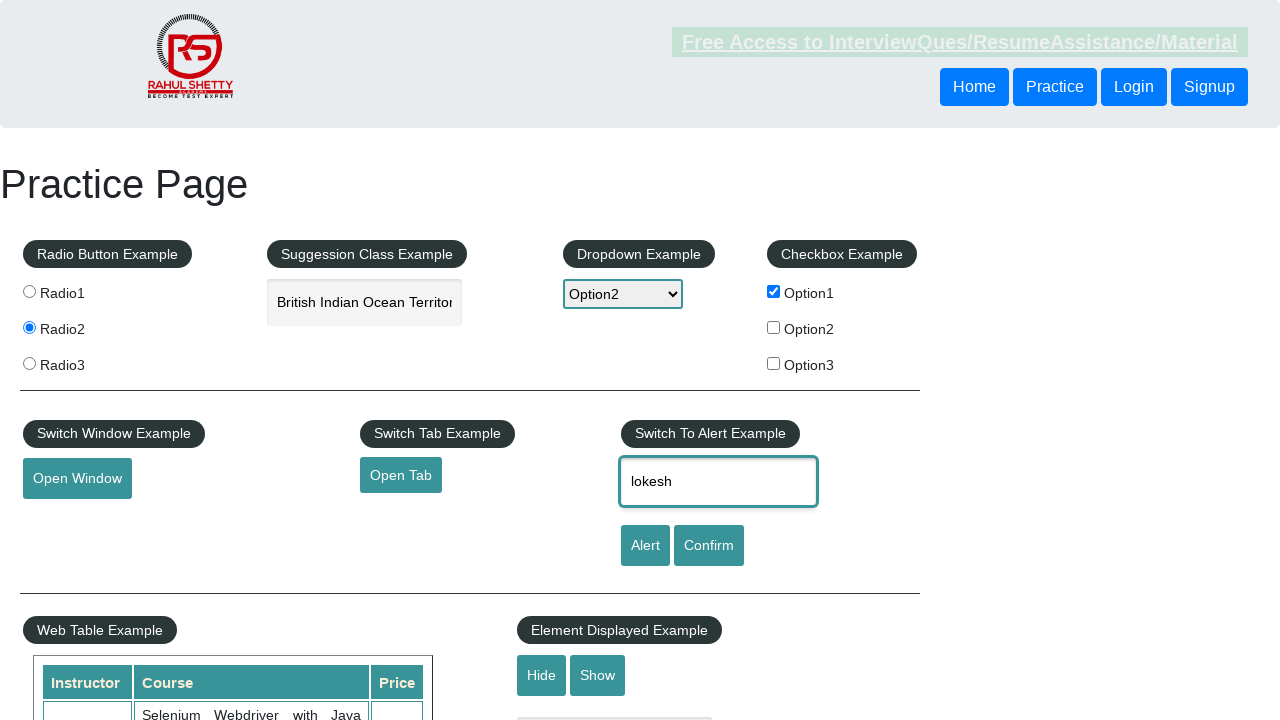

New tab opened via opentab button at (401, 475) on #opentab
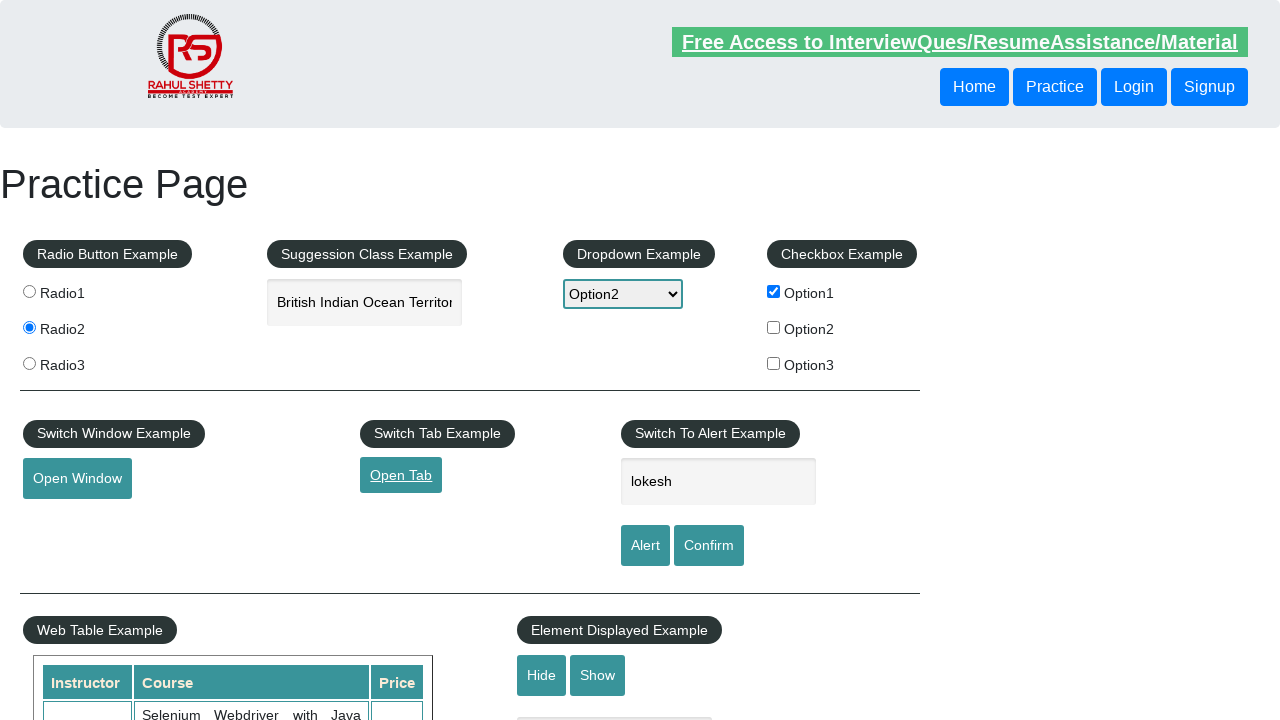

New tab loaded completely
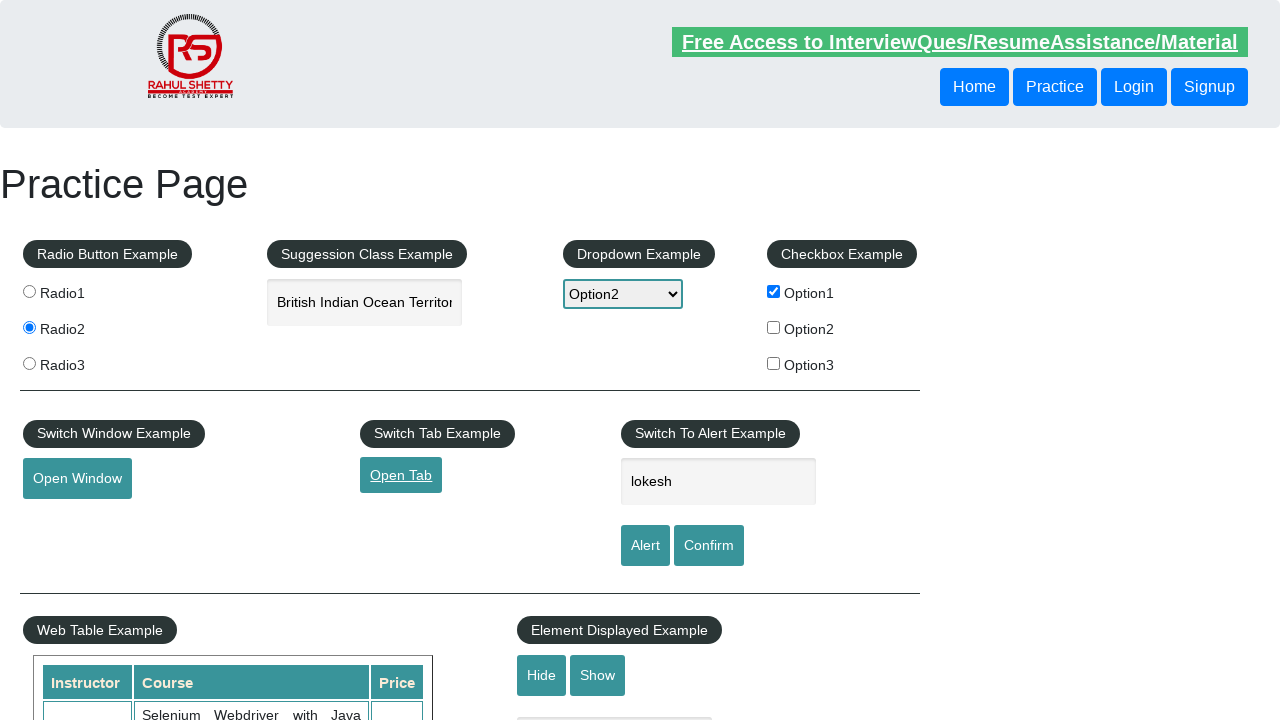

Clicked 'Access all our Courses' link in new tab at (1092, 124) on xpath=//a[text()='Access all our Courses']
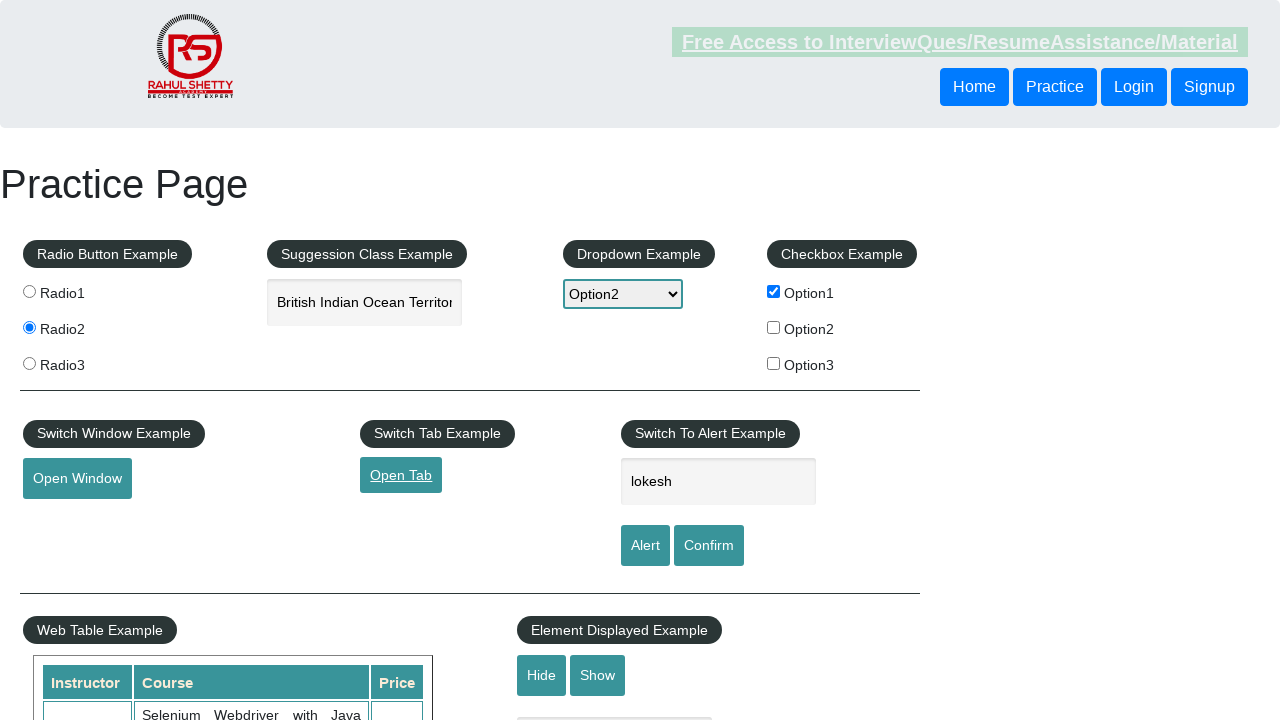

Closed new tab
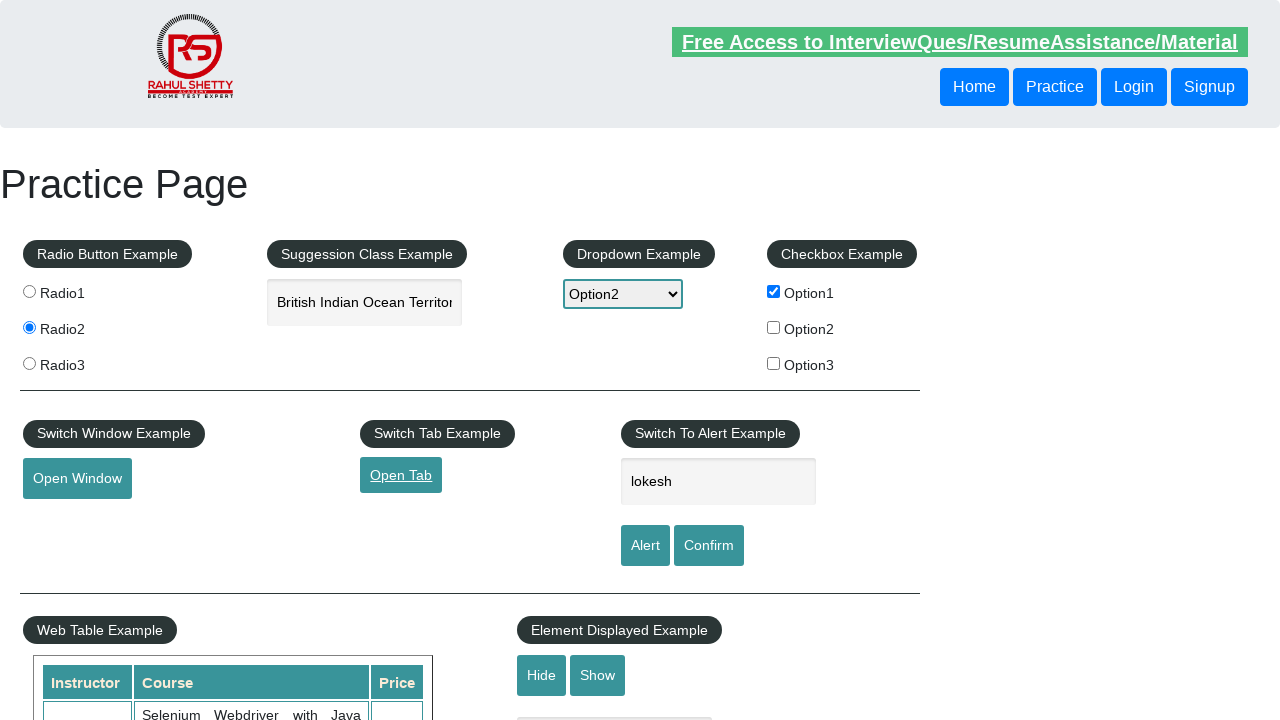

Hovered over mouse-hover element at (109, 361) on div.mouse-hover
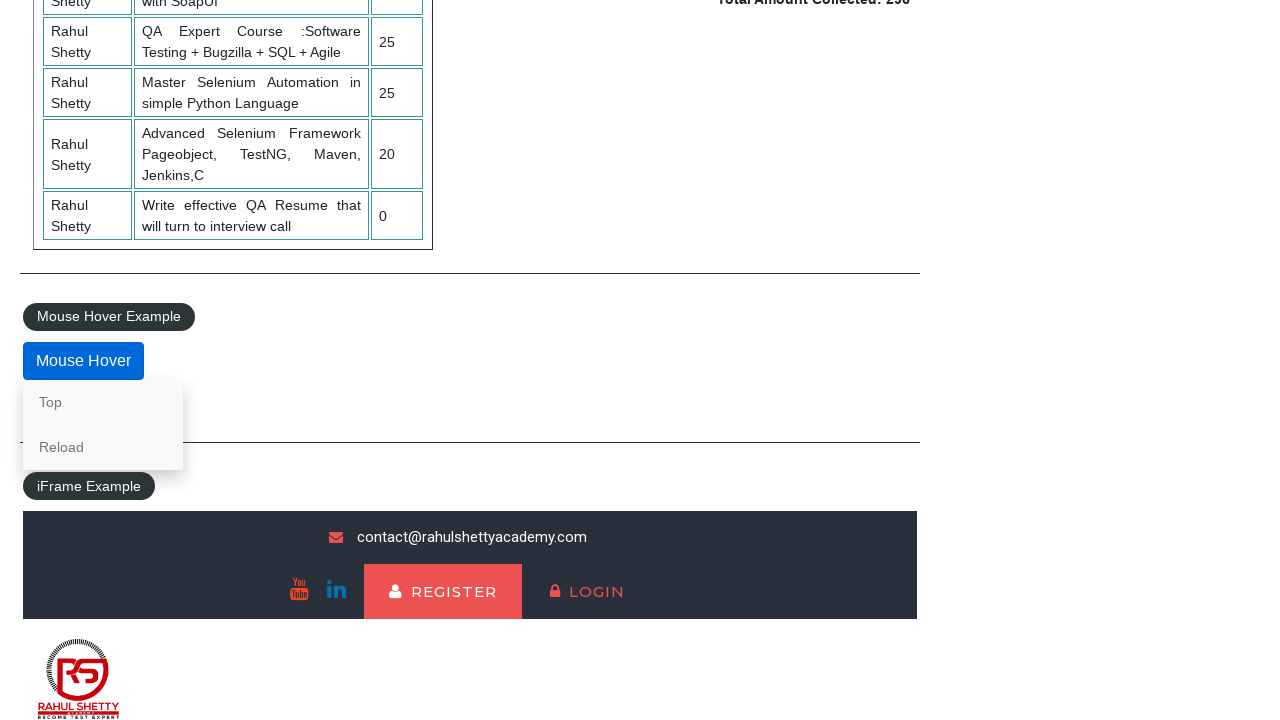

Clicked 'Top' link in mouse-hover dropdown at (103, 402) on div.mouse-hover a:has-text('Top')
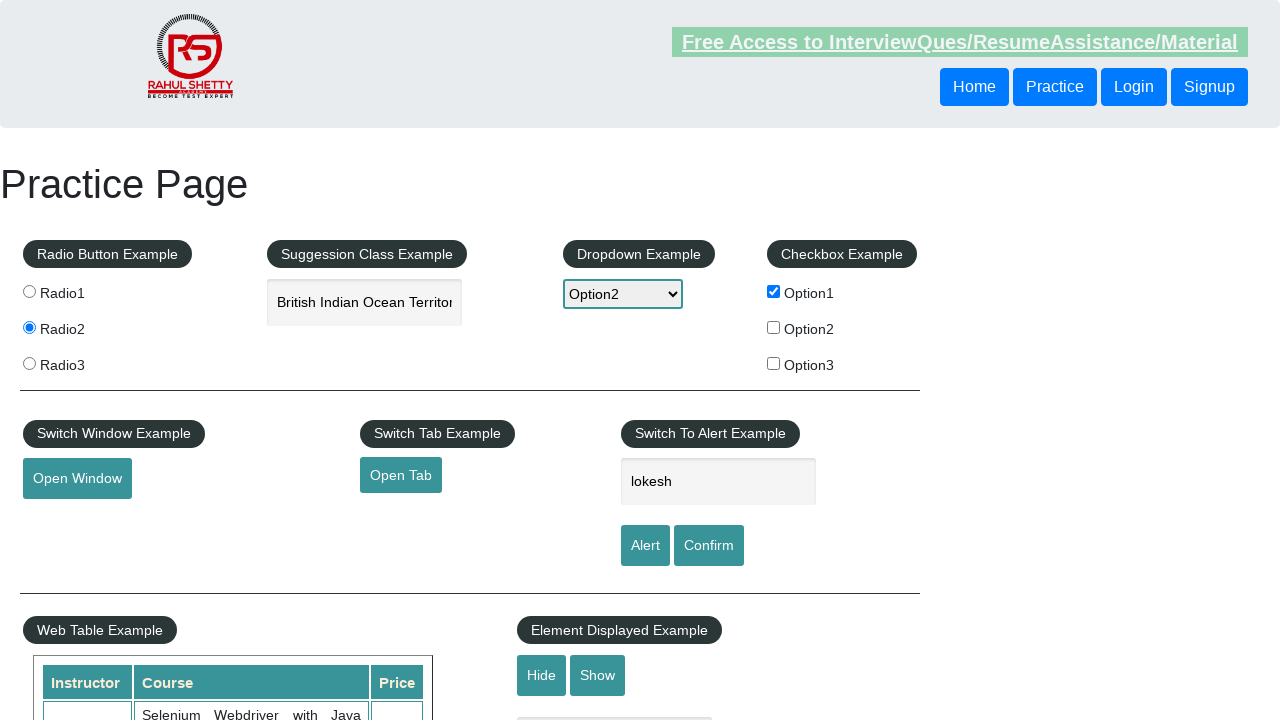

Hovered over mouse-hover element again at (109, 361) on div.mouse-hover
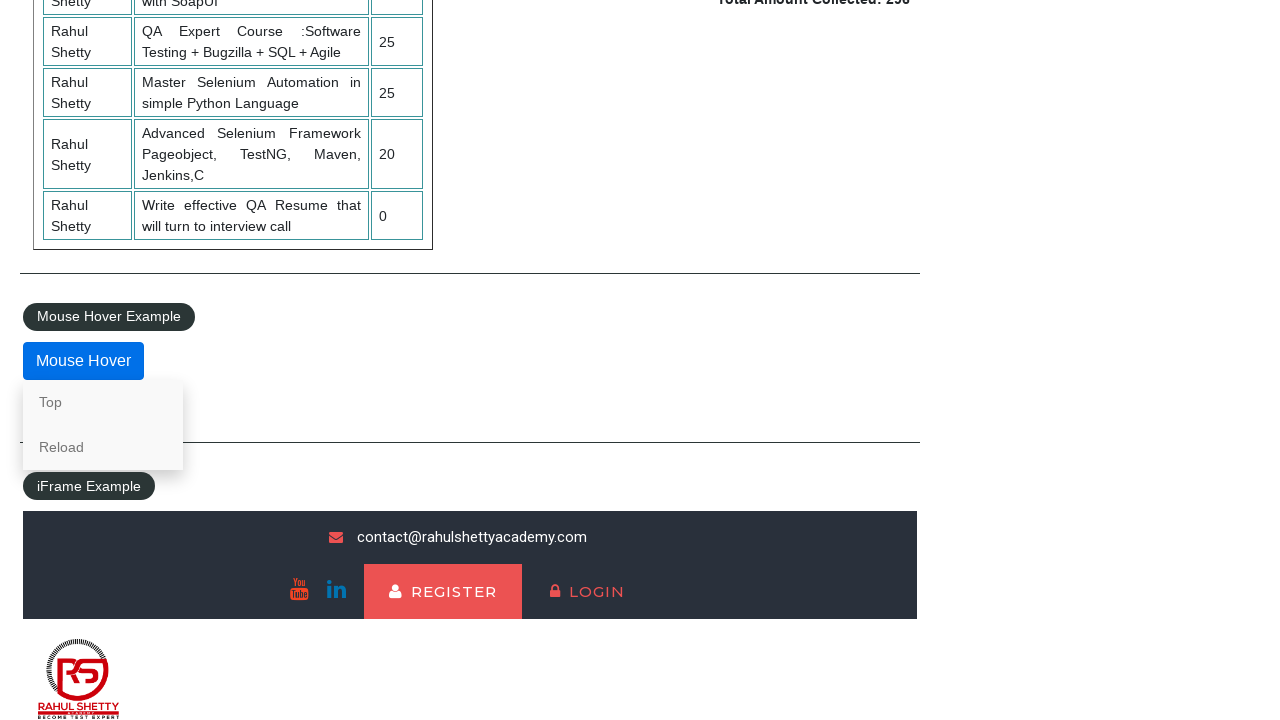

Clicked 'Reload' link in mouse-hover dropdown at (103, 447) on div.mouse-hover a:has-text('Reload')
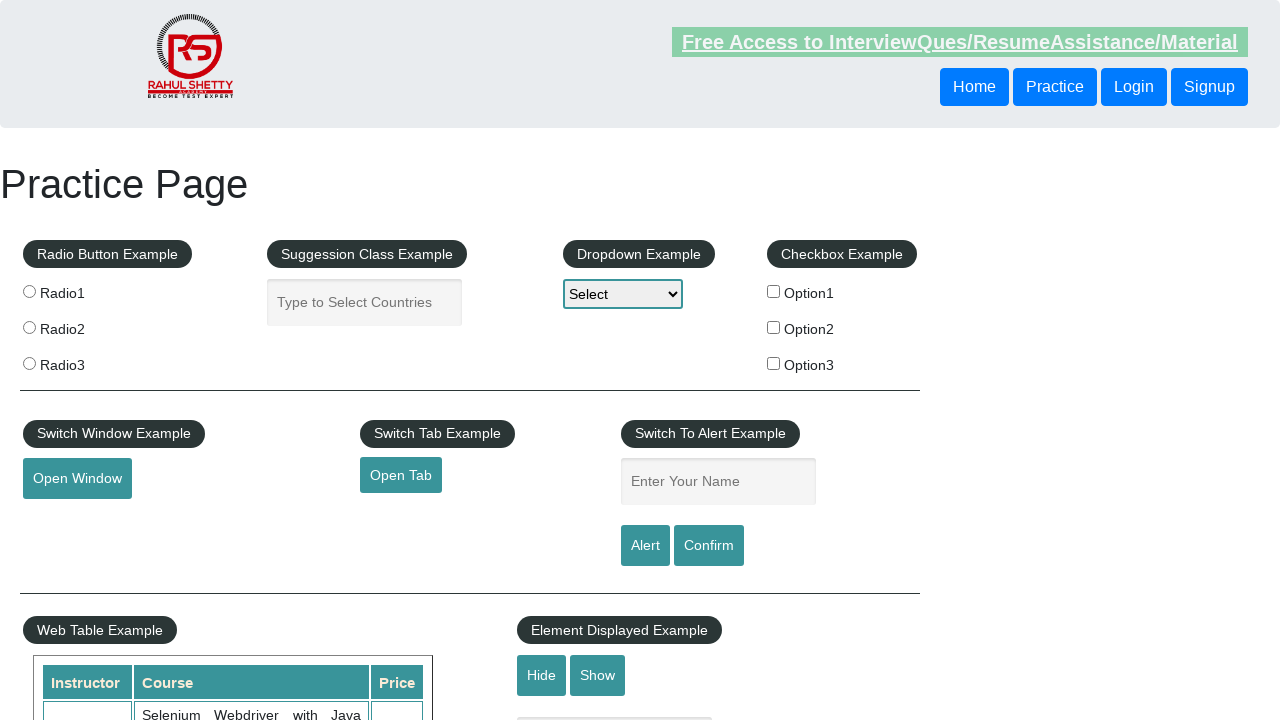

Hovered over courses iframe at (470, 360) on #courses-iframe
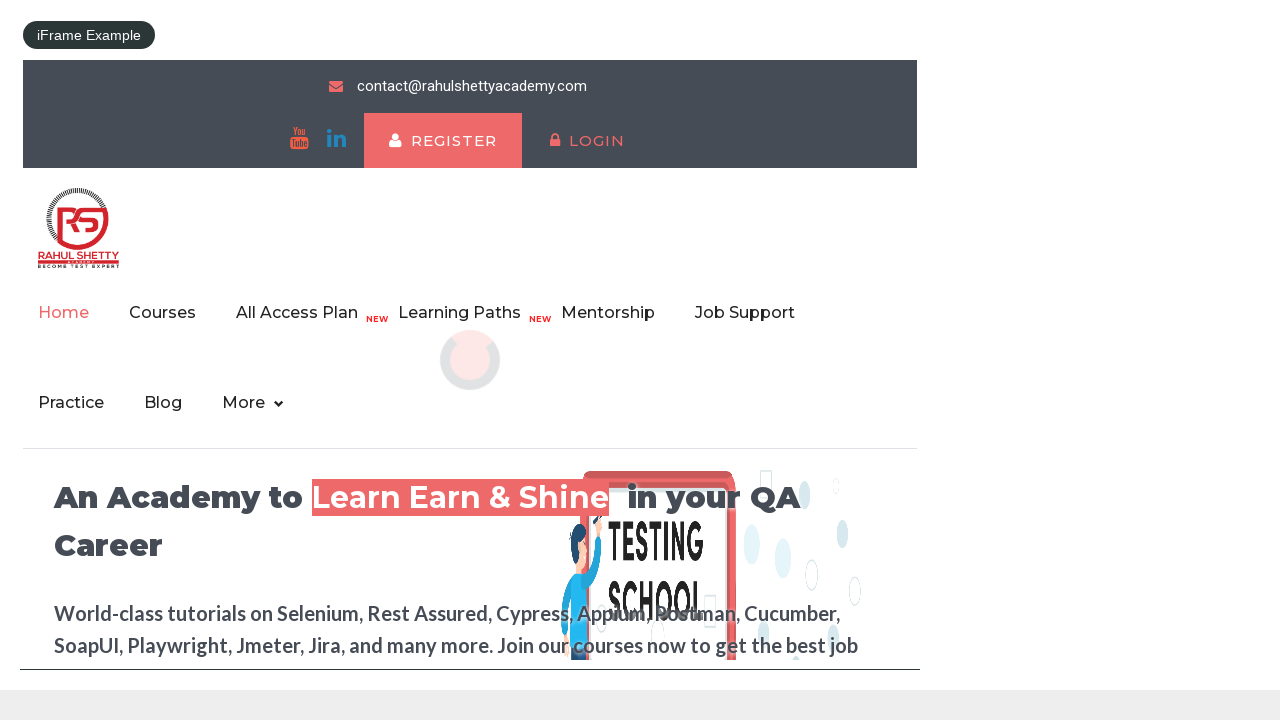

Located courses iframe
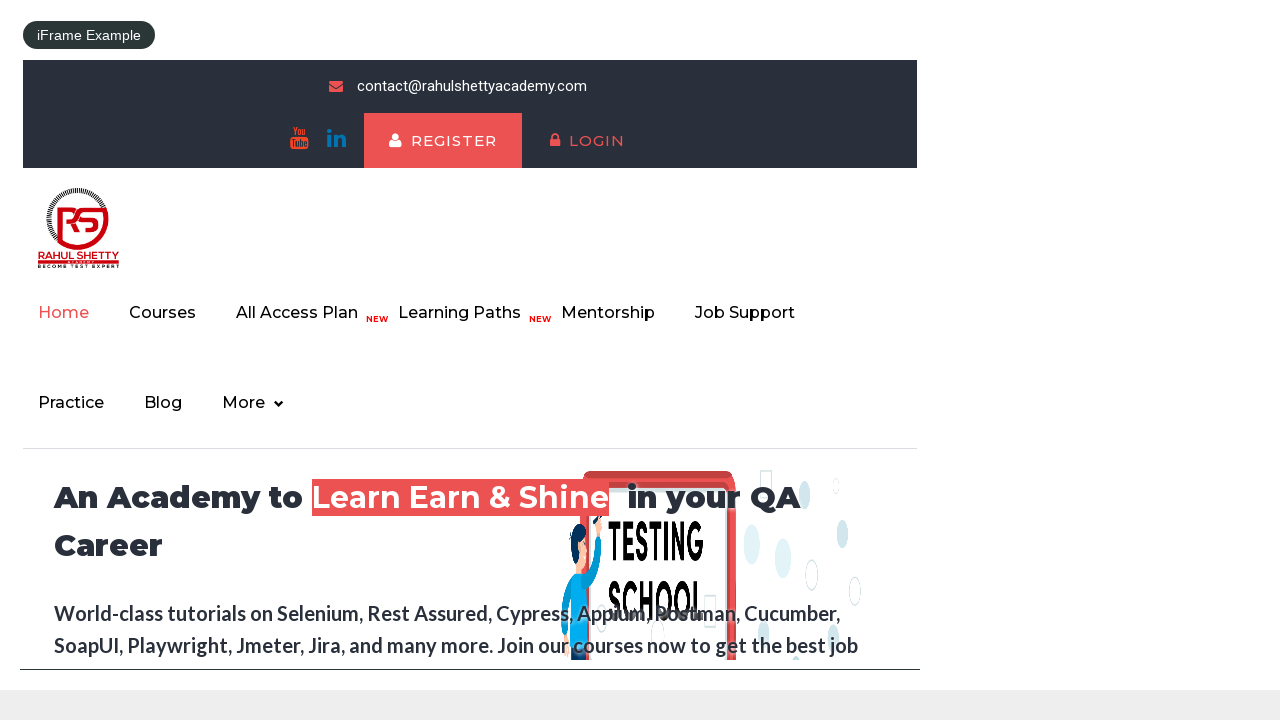

Extracted contact text from iframe:  contact@rahulshettyacademy.com
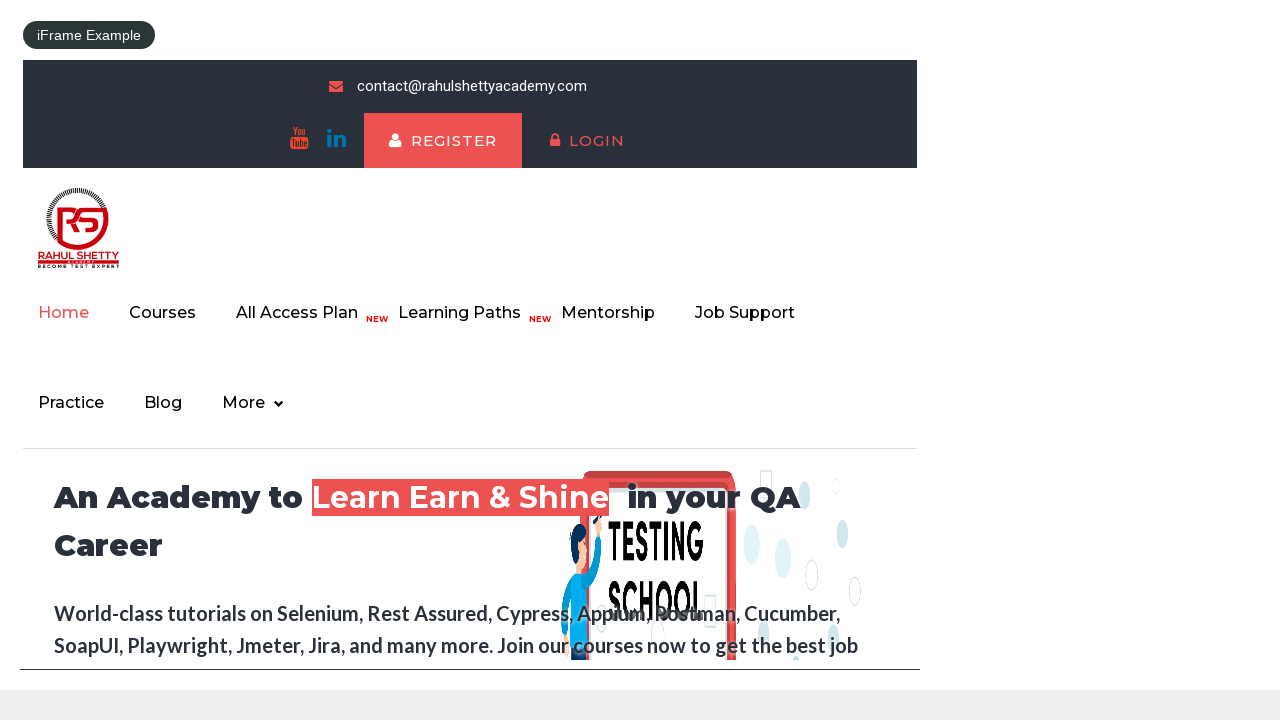

Filled name field with 'lokesh' again on #name
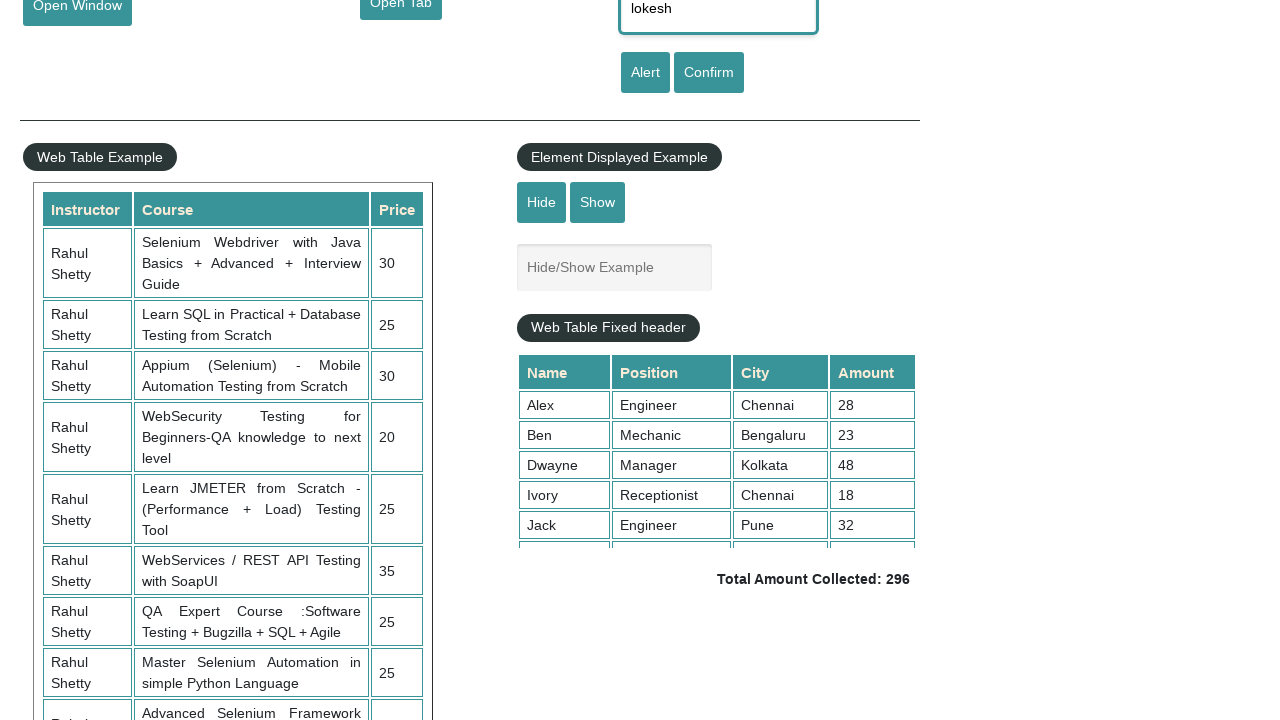

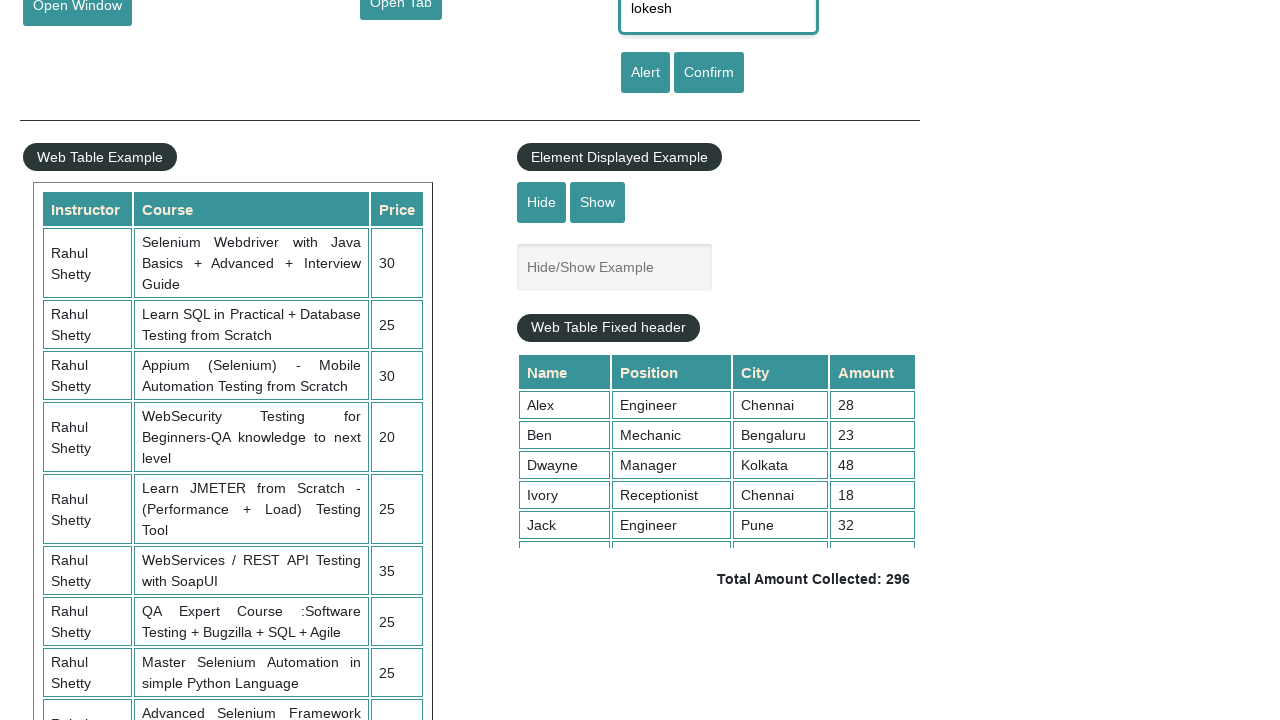